Navigates to the About Us page and verifies its title

Starting URL: https://training-support.net

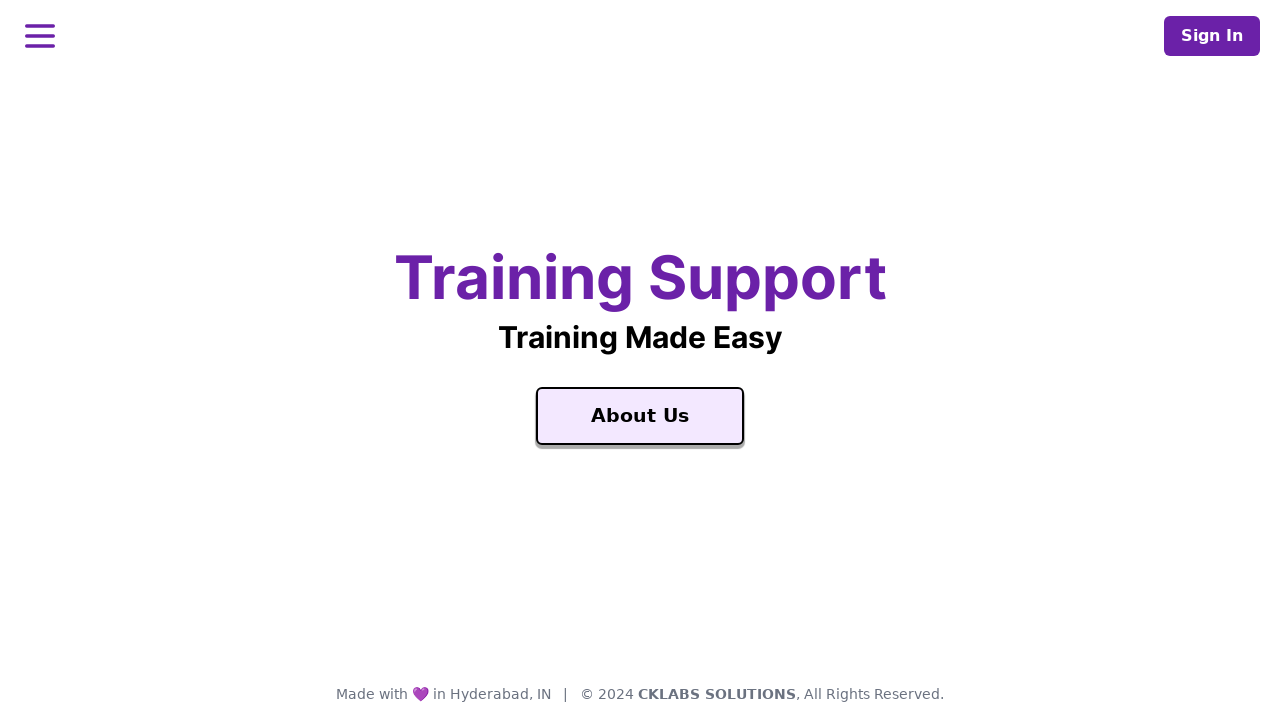

Clicked the About Us link at (640, 416) on text=About Us
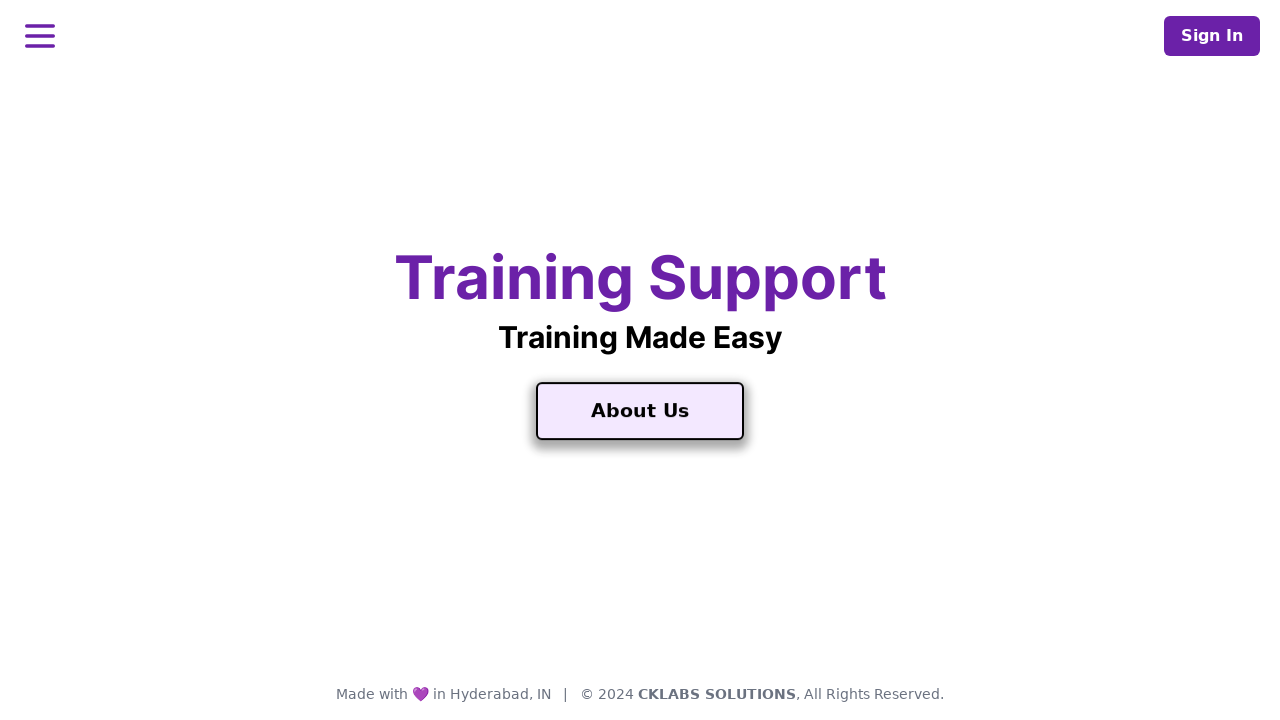

Waited for page title to contain 'About'
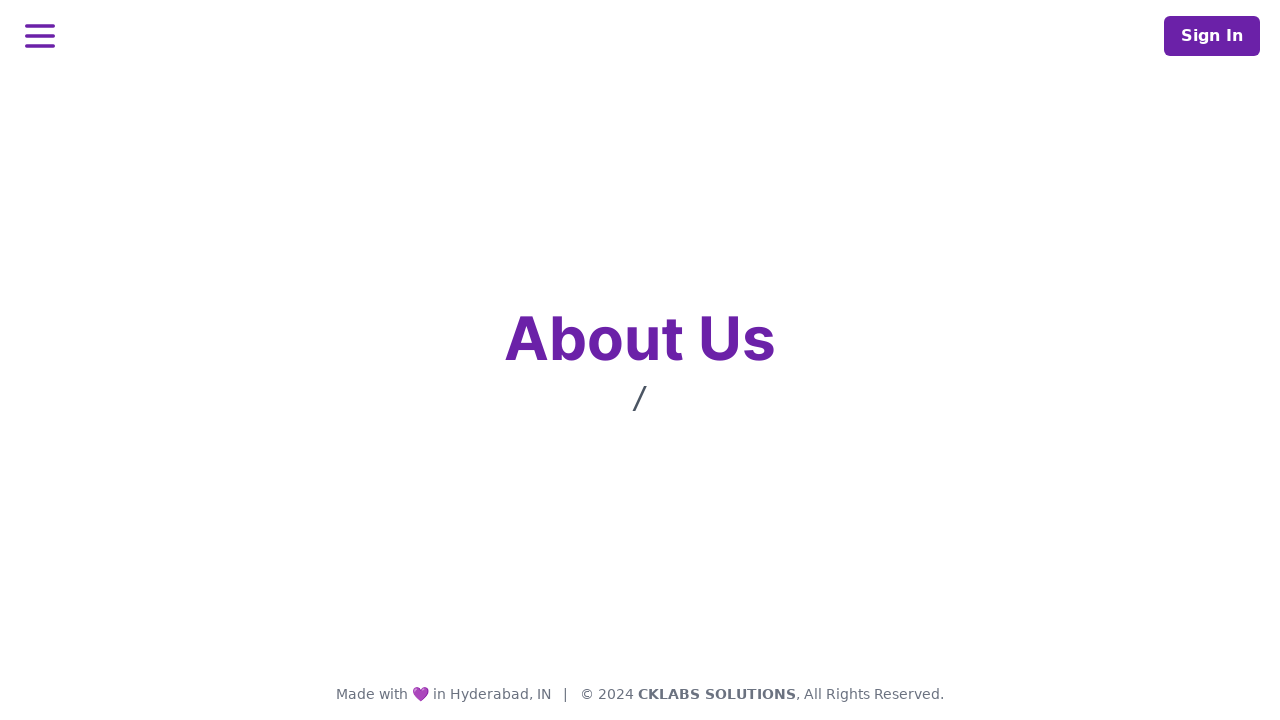

Verified page title is 'About Training Support'
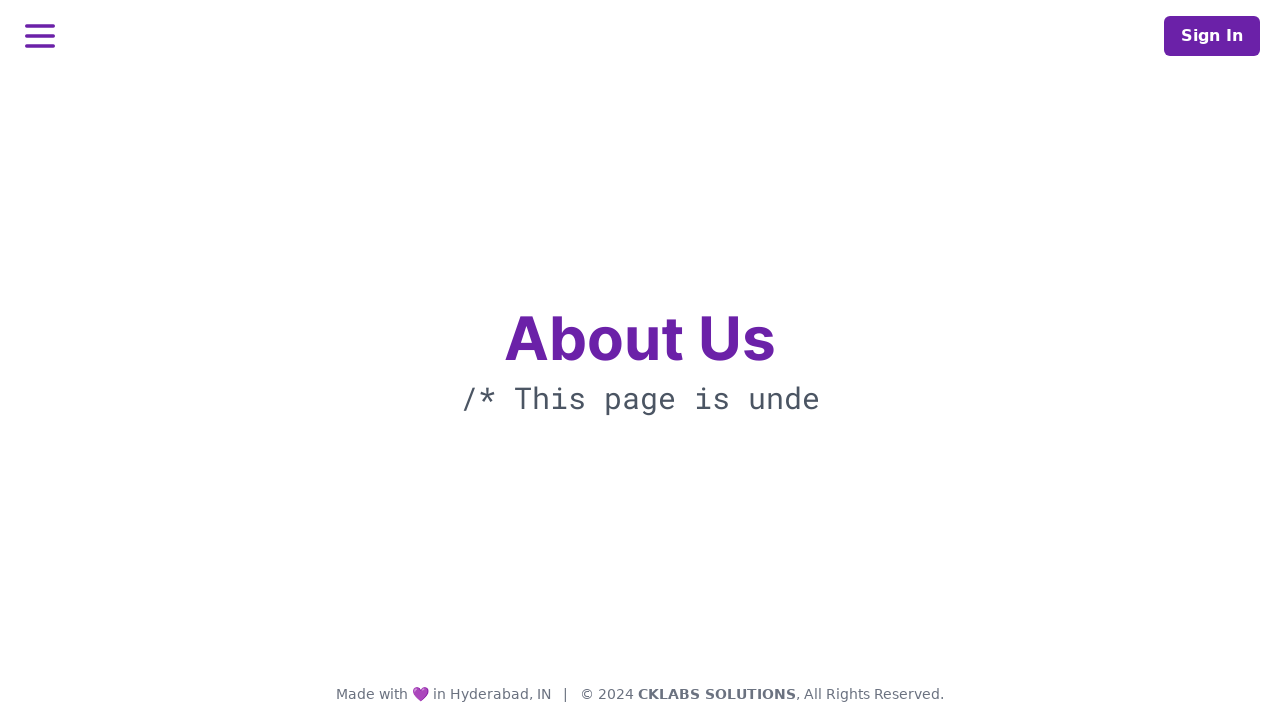

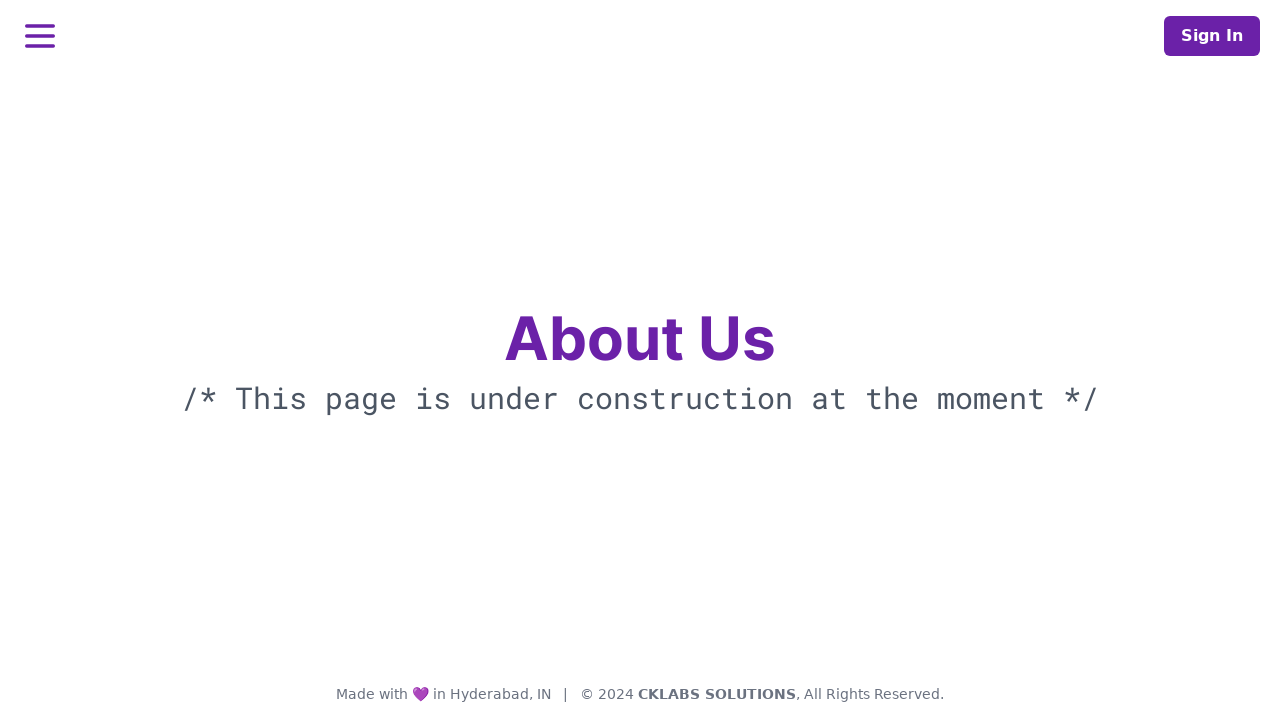